Tests browser window size manipulation by getting the current window size, setting a new dimension (1000x10), and verifying the change.

Starting URL: https://vctcpune.com

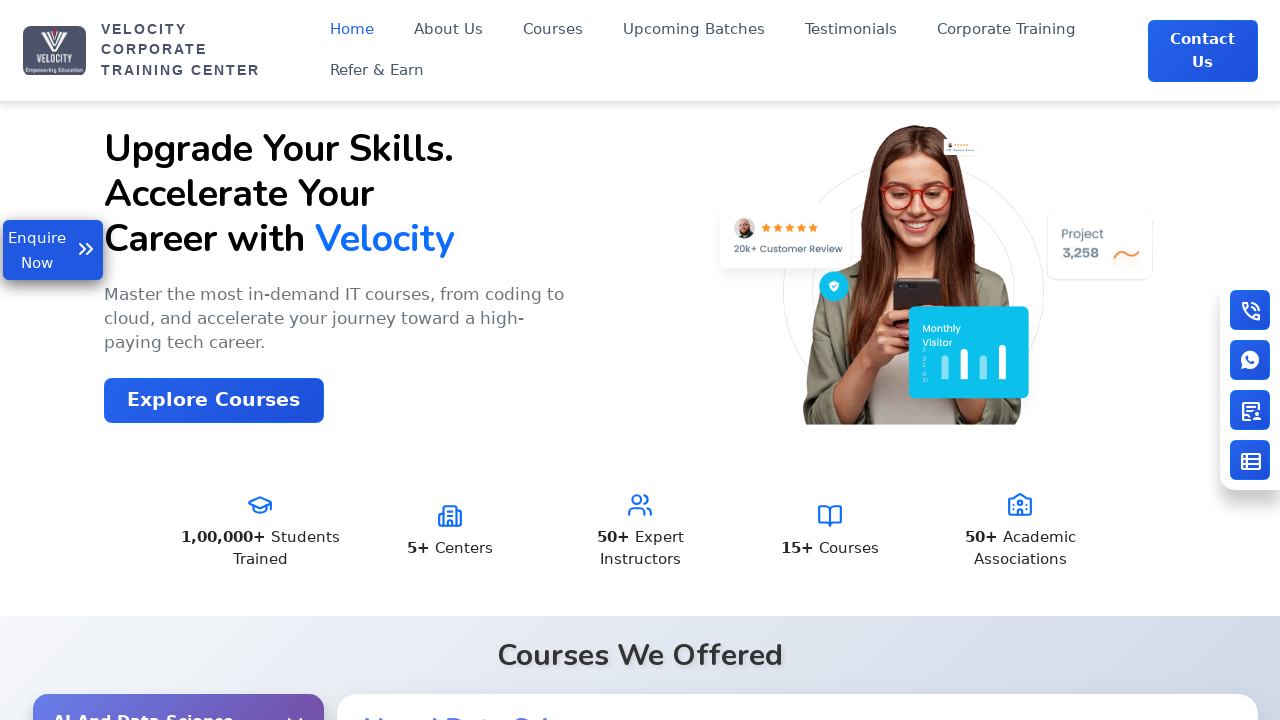

Retrieved initial viewport size
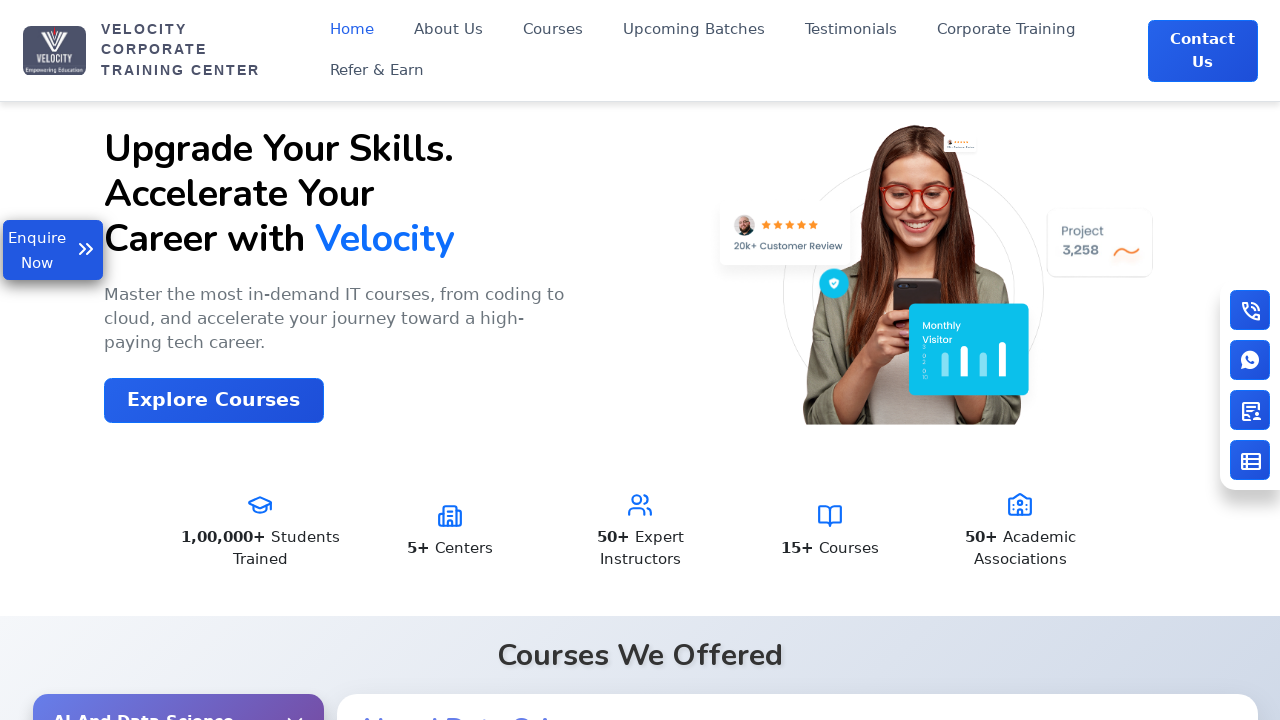

Set viewport size to 1000x10
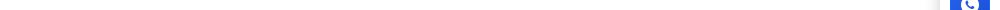

Retrieved new viewport size after resize
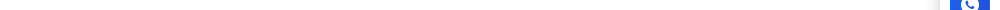

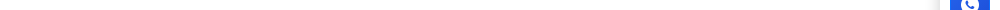